Tests mobile viewport tab navigation by clicking through Overview, Timeline, and Images tabs on a vehicle profile page.

Starting URL: https://nukefrontend-5dzr395le-nzero.vercel.app

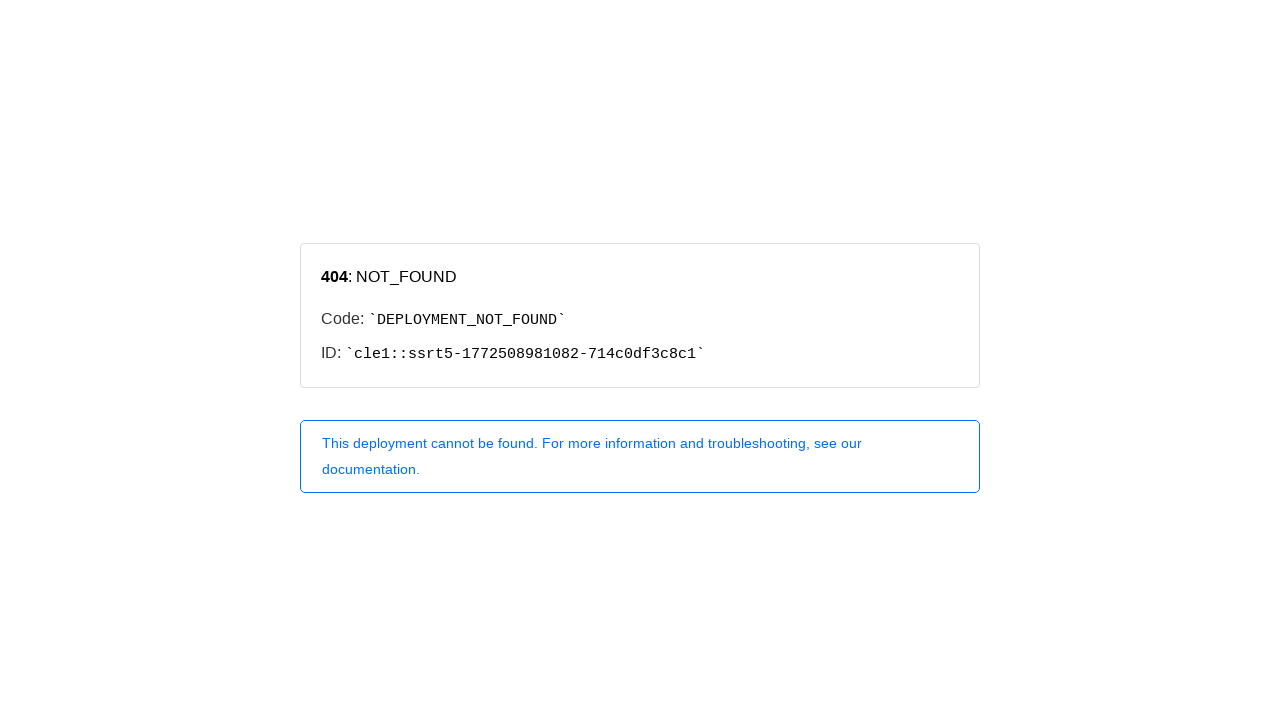

Set mobile viewport to iPhone 13 dimensions (390x844)
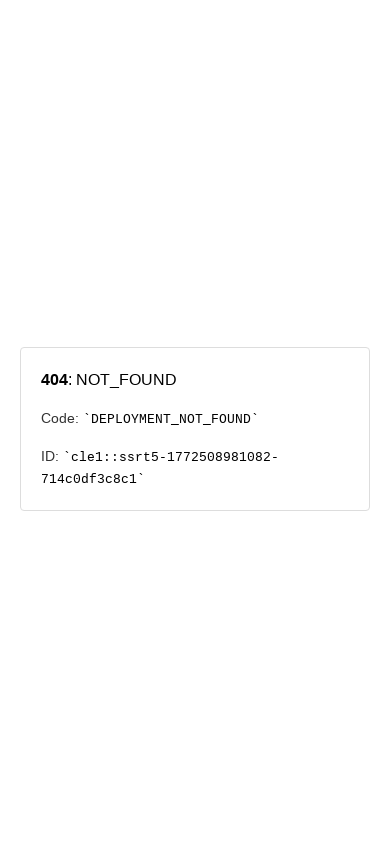

Page fully loaded (networkidle state reached)
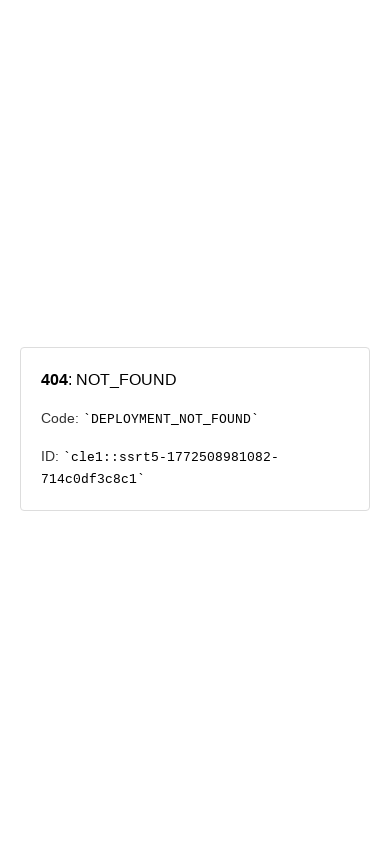

Found 0 vehicle links on page
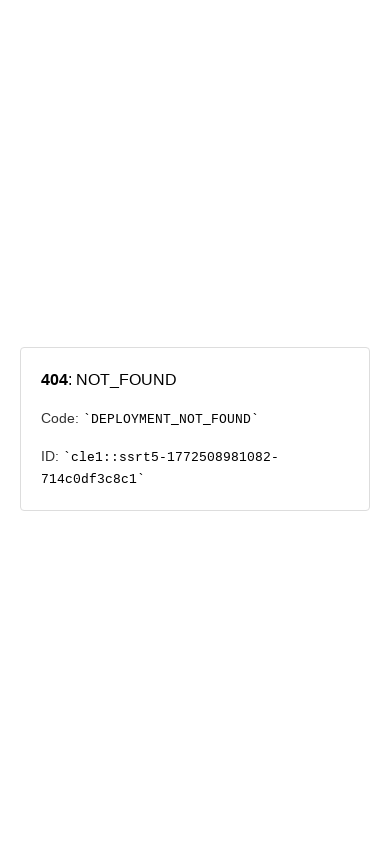

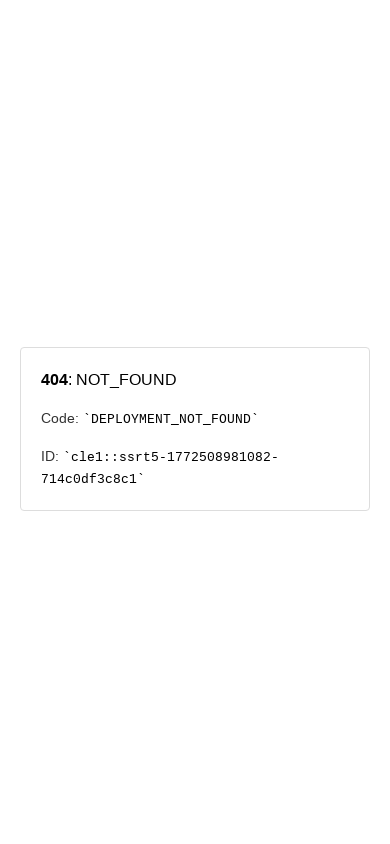